Tests alert box functionality by navigating to the text input alert section, triggering an alert with text input, entering text, and accepting it

Starting URL: https://demo.automationtesting.in/Alerts.html

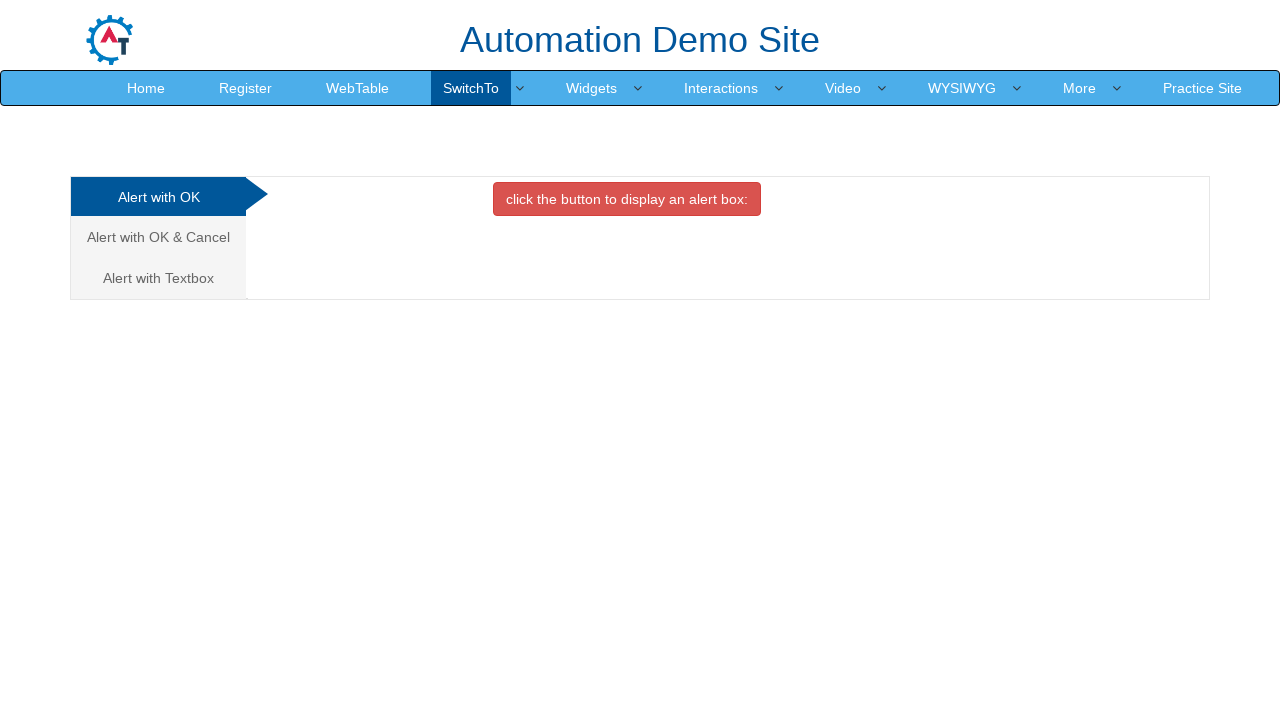

Clicked on the 'Alert with Textbox' tab at (158, 278) on a[href='#Textbox']
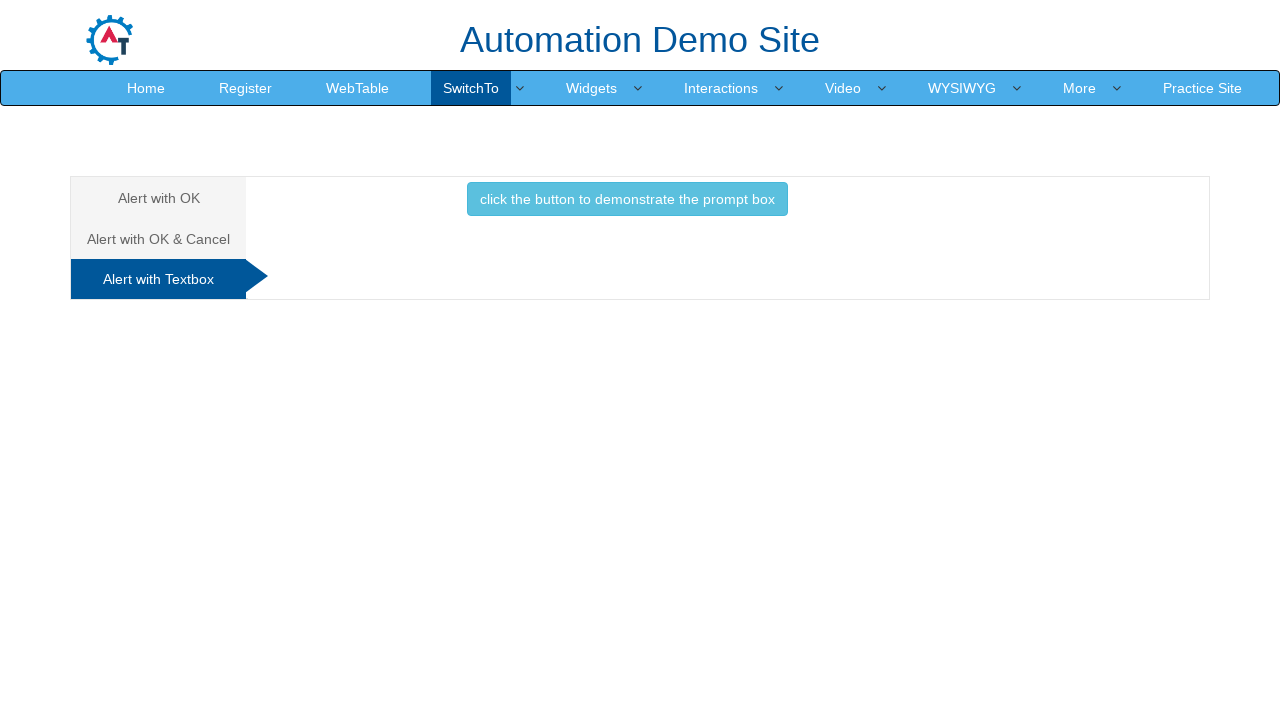

Clicked the button to trigger the prompt alert at (627, 199) on button.btn.btn-info
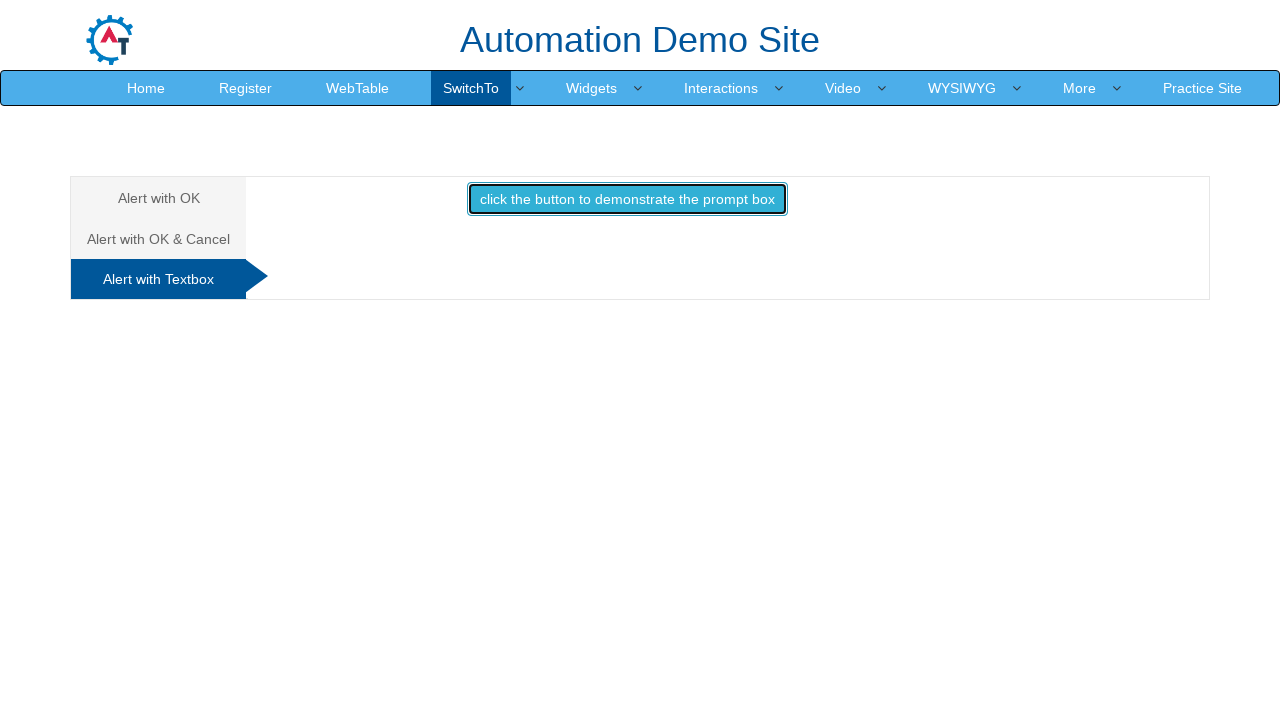

Set up dialog handler to accept alert with text 'Hello Zayan'
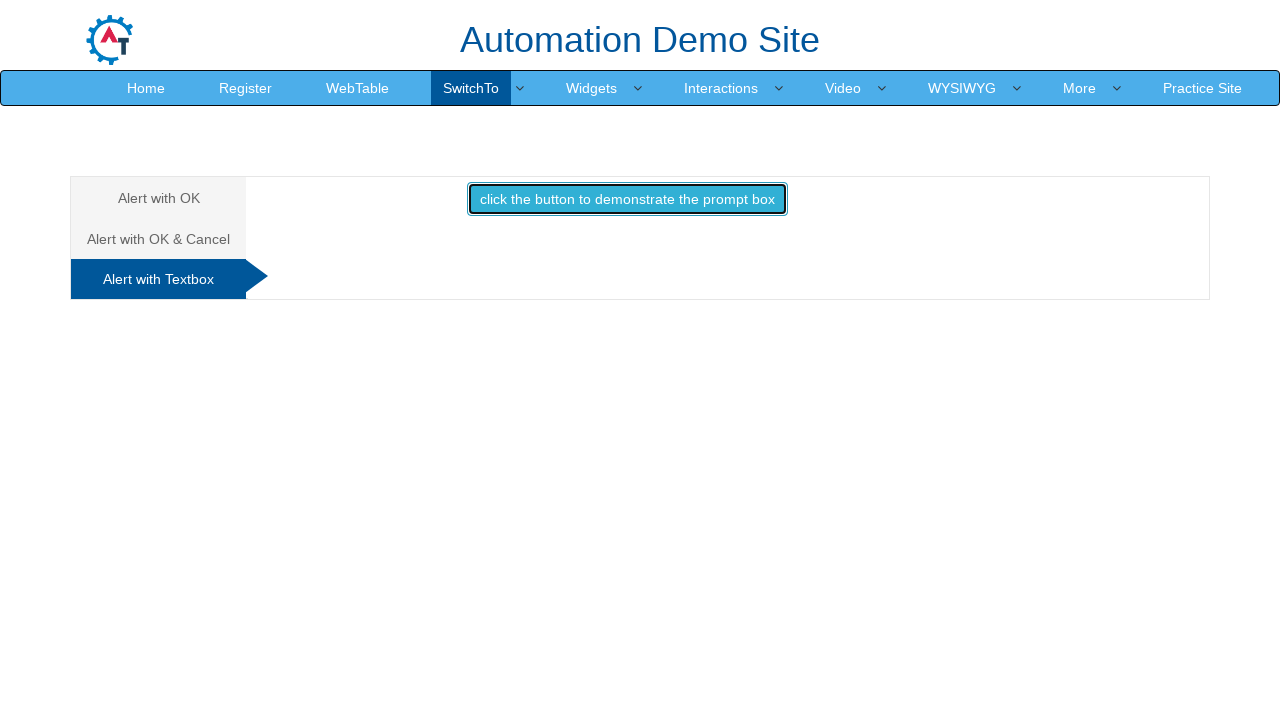

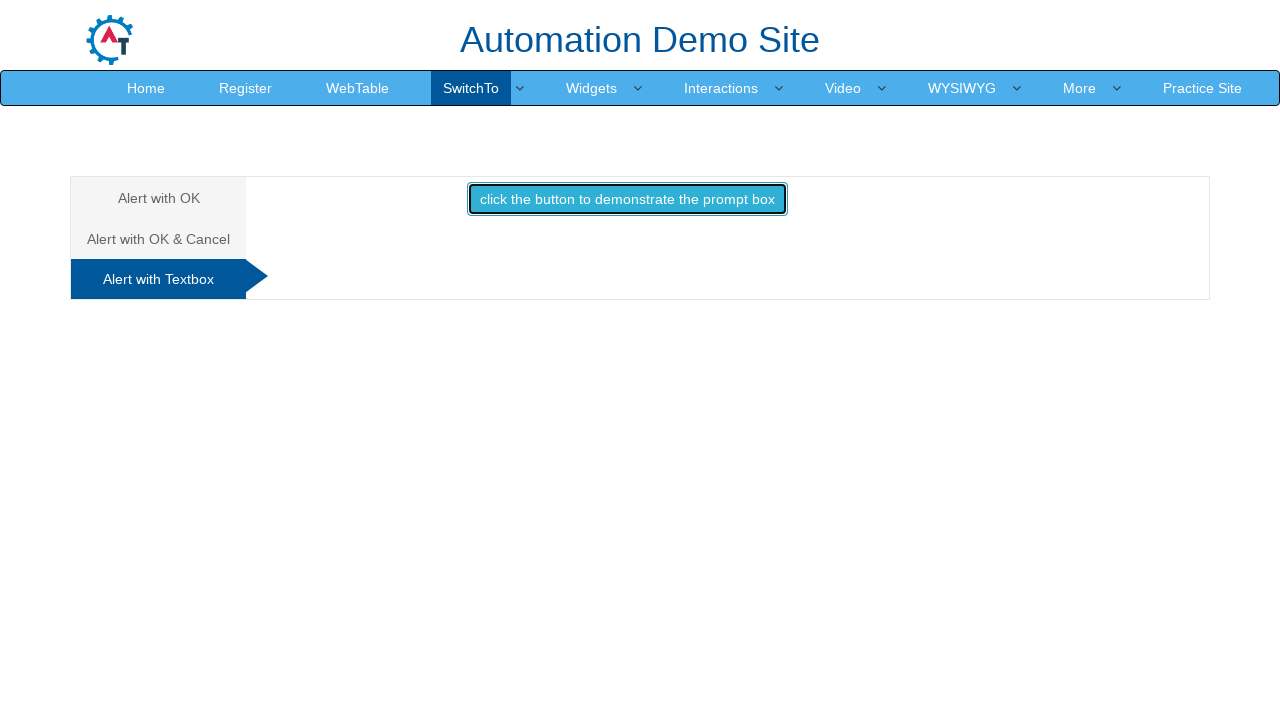